Tests dropdown selection by value attribute, alternating between Option 1 and Option 2

Starting URL: https://testcenter.techproeducation.com/index.php?page=dropdown

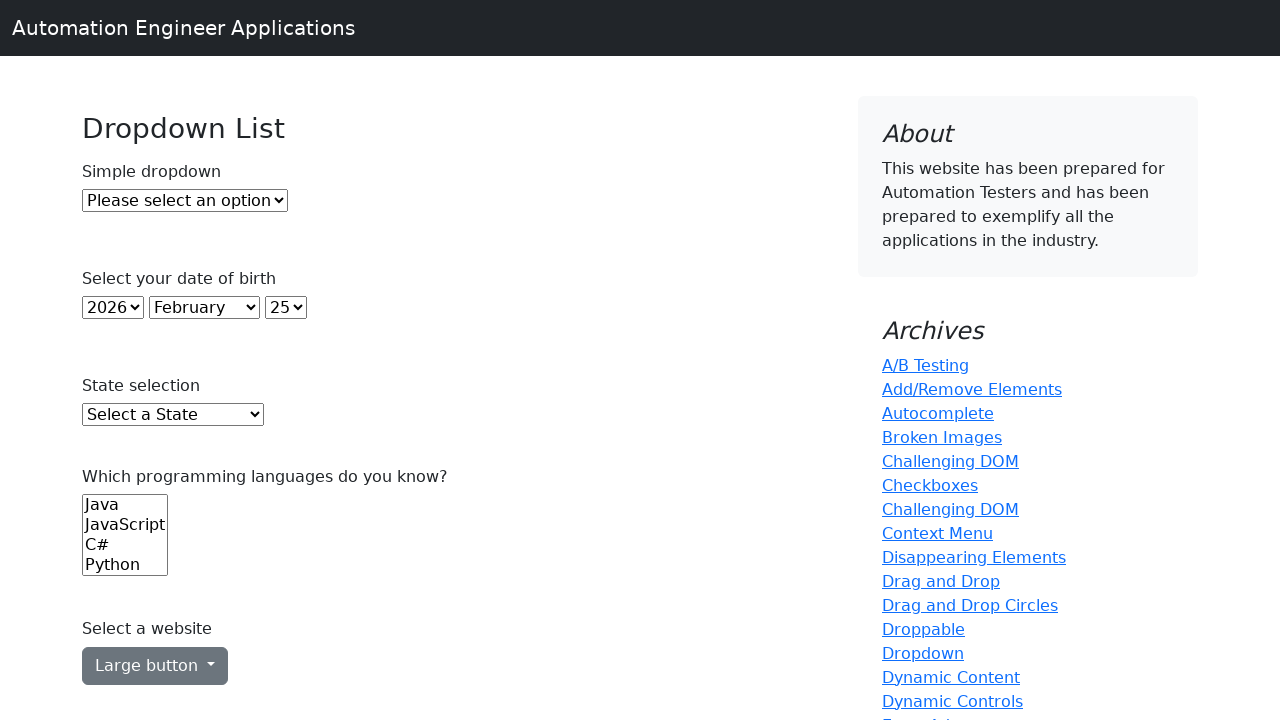

Waited 3 seconds for page to load
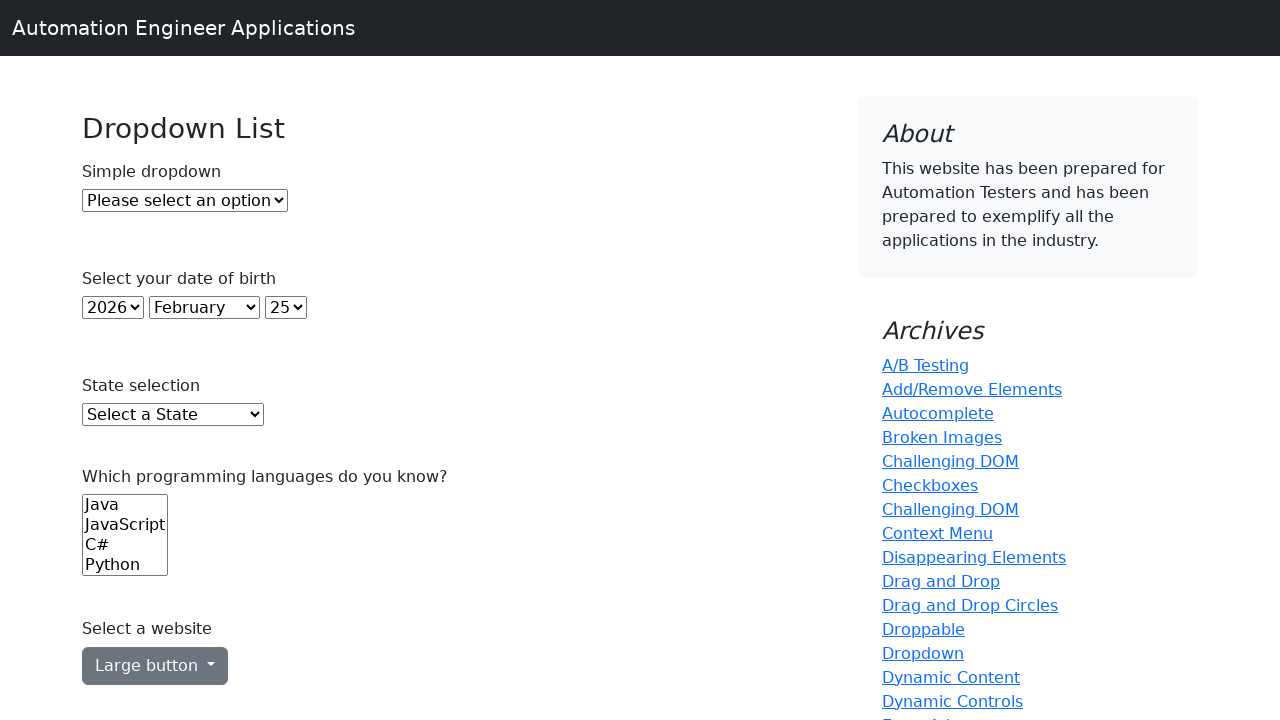

Selected Option 1 from dropdown on #dropdown
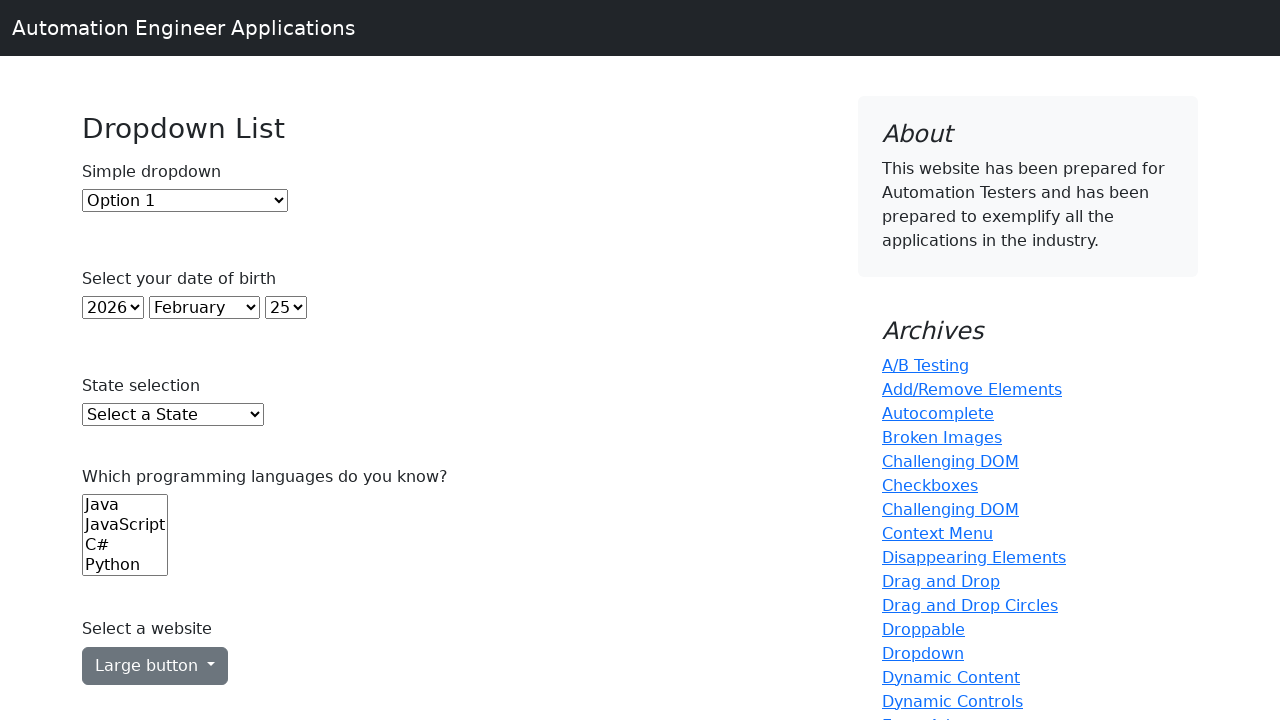

Waited 3 seconds after selecting Option 1
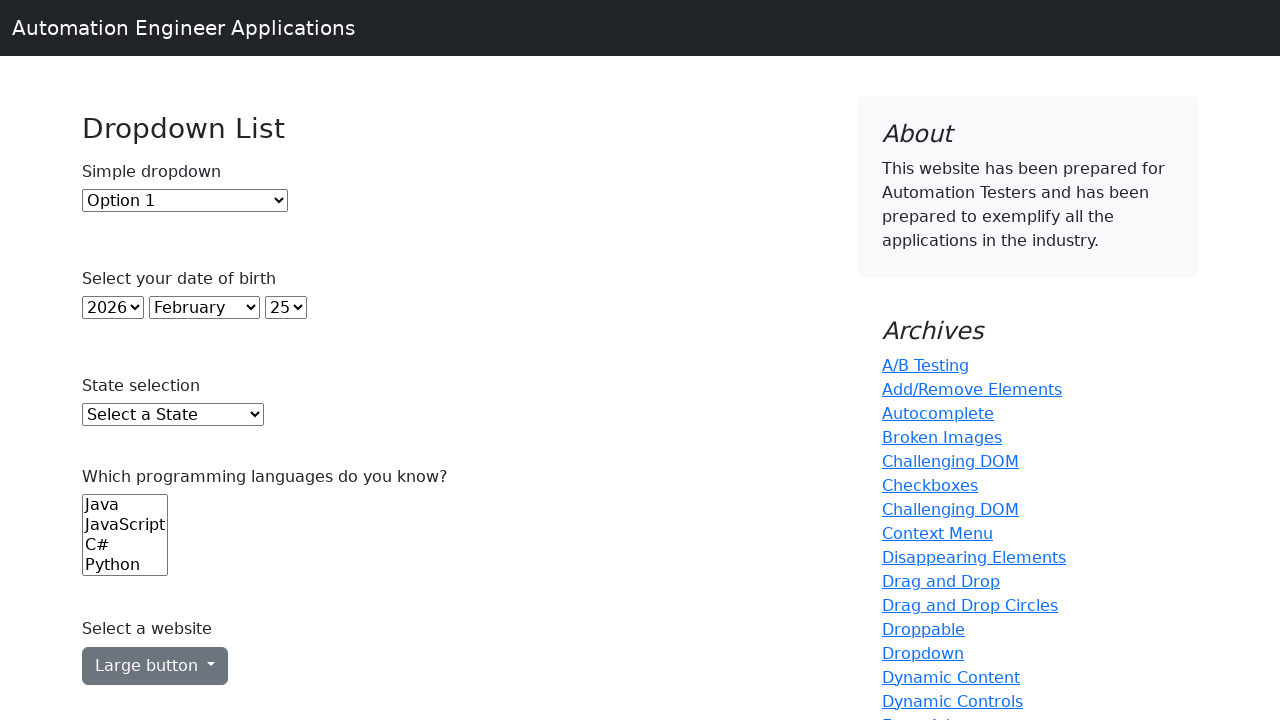

Selected Option 2 from dropdown on #dropdown
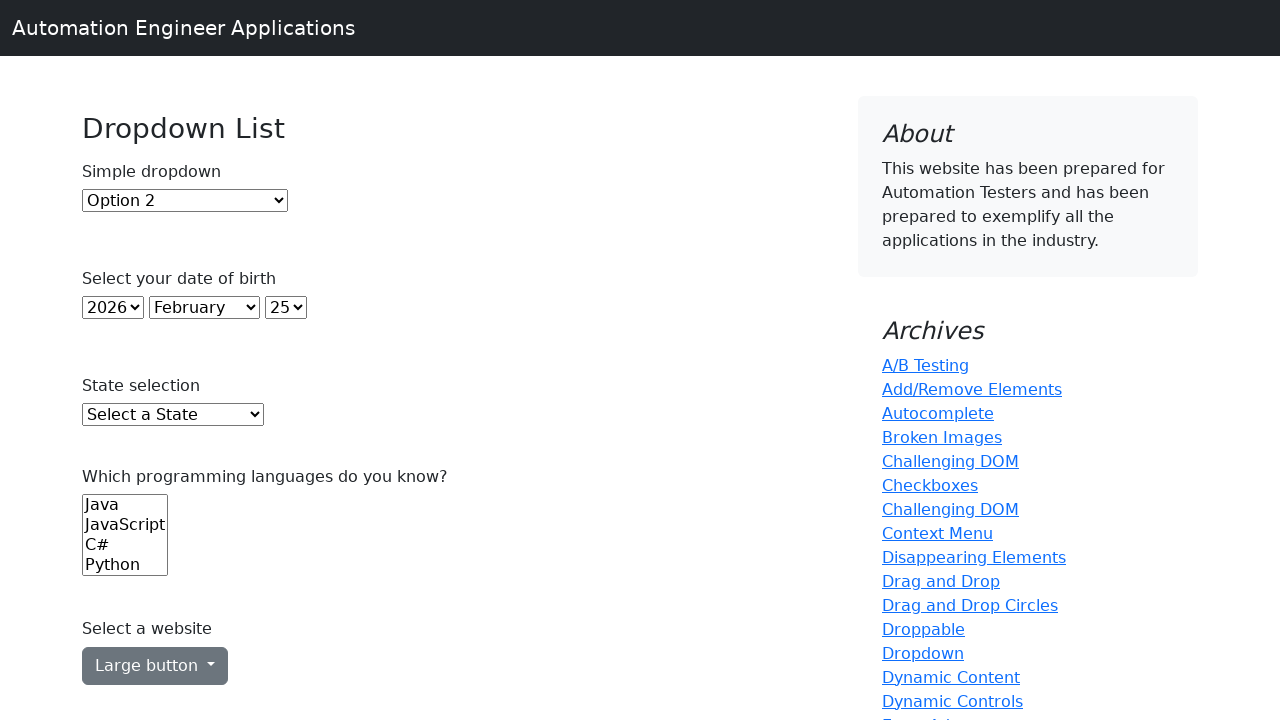

Waited 3 seconds after selecting Option 2
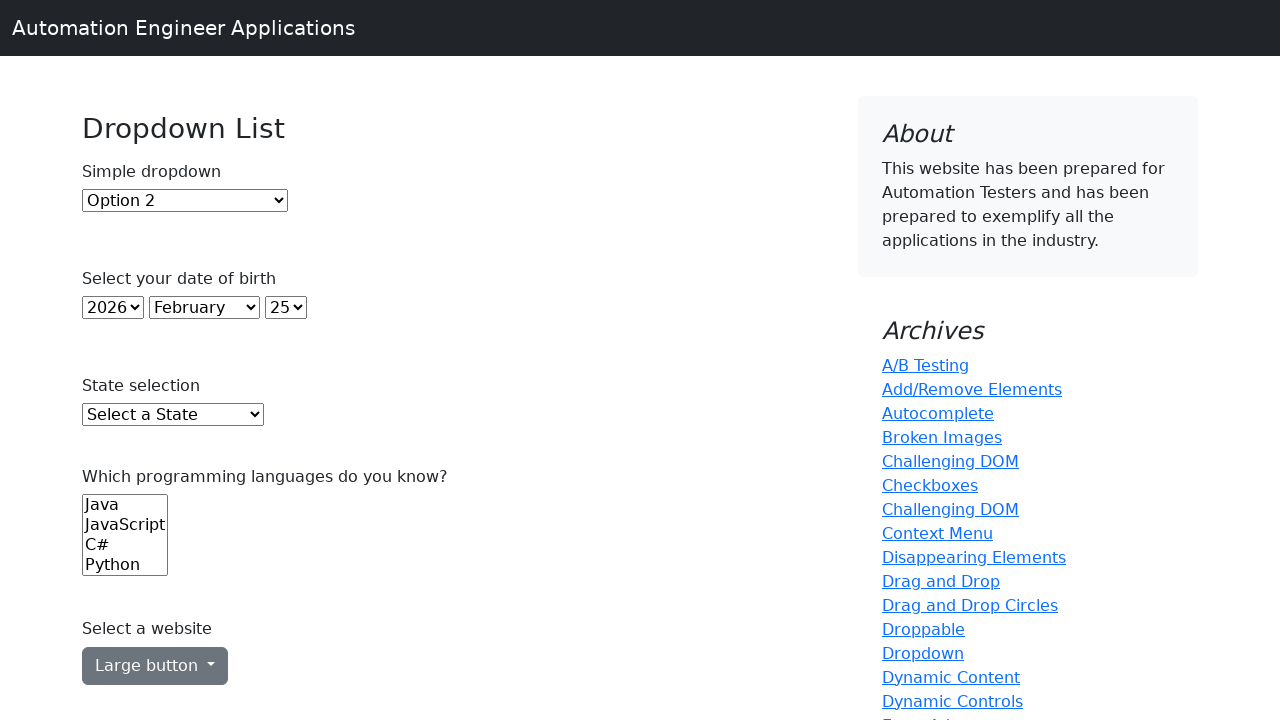

Selected Option 1 from dropdown again on #dropdown
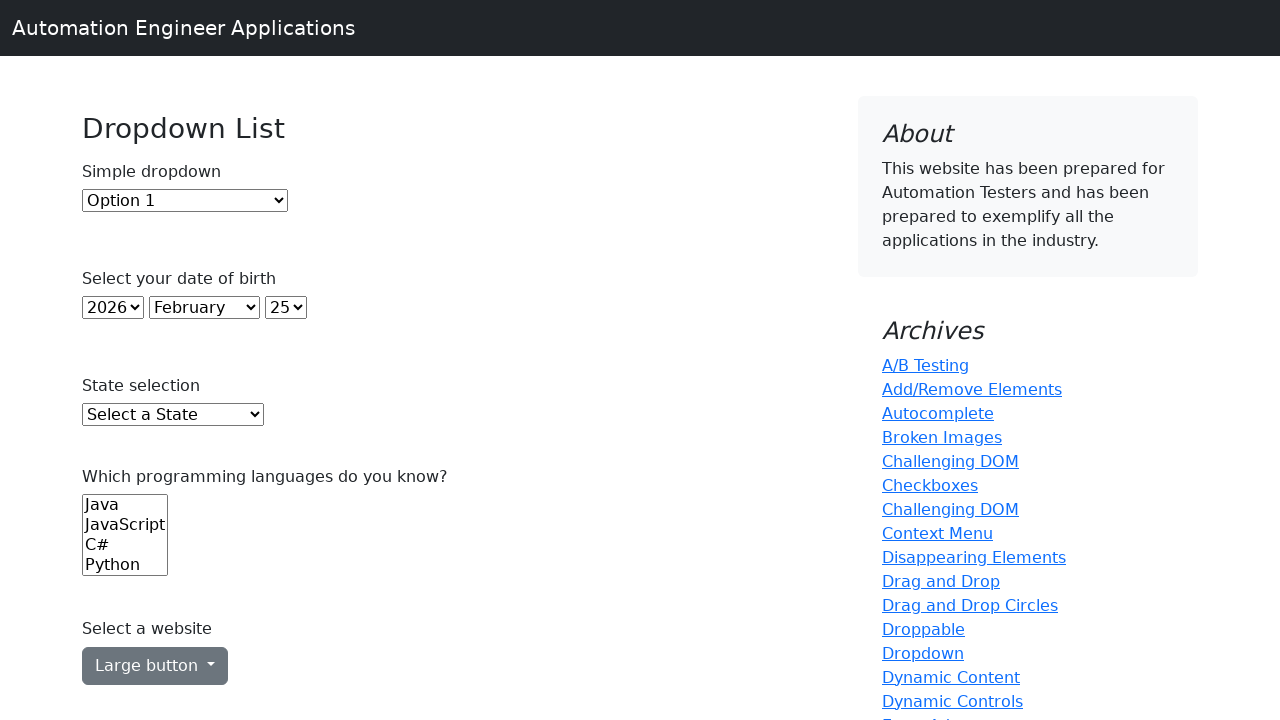

Waited 3 seconds after selecting Option 1 again
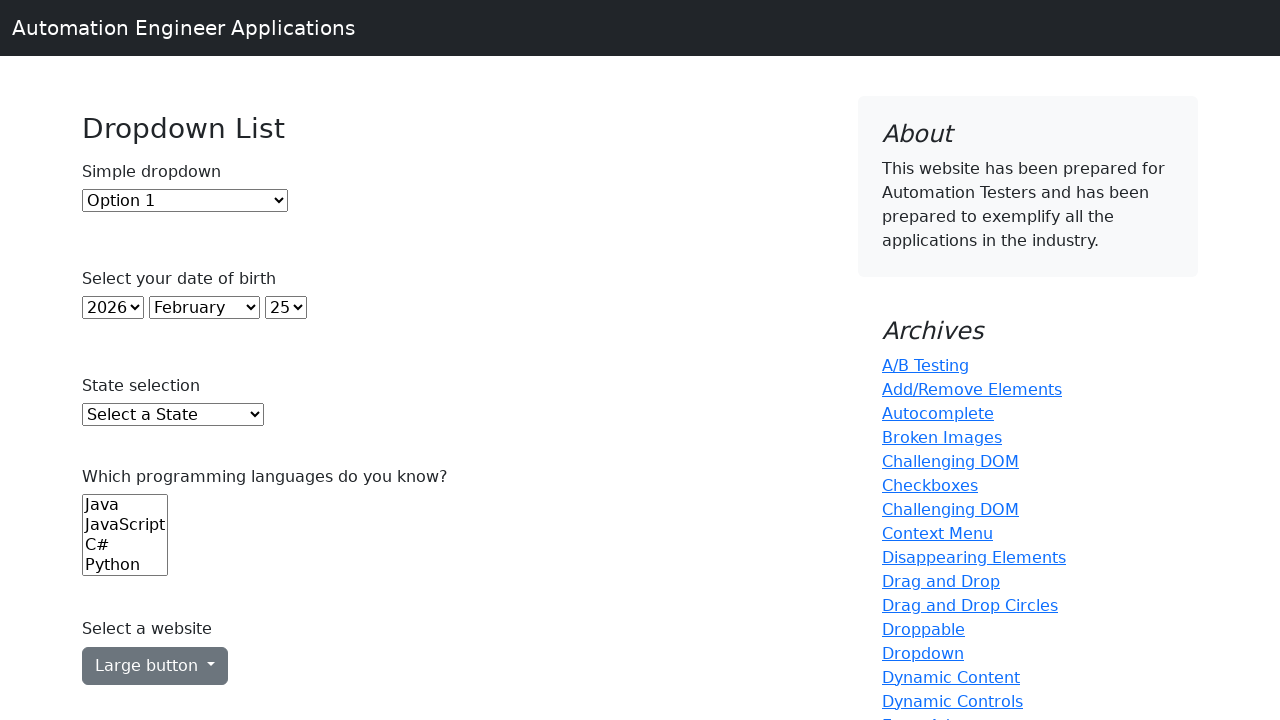

Selected Option 2 from dropdown again on #dropdown
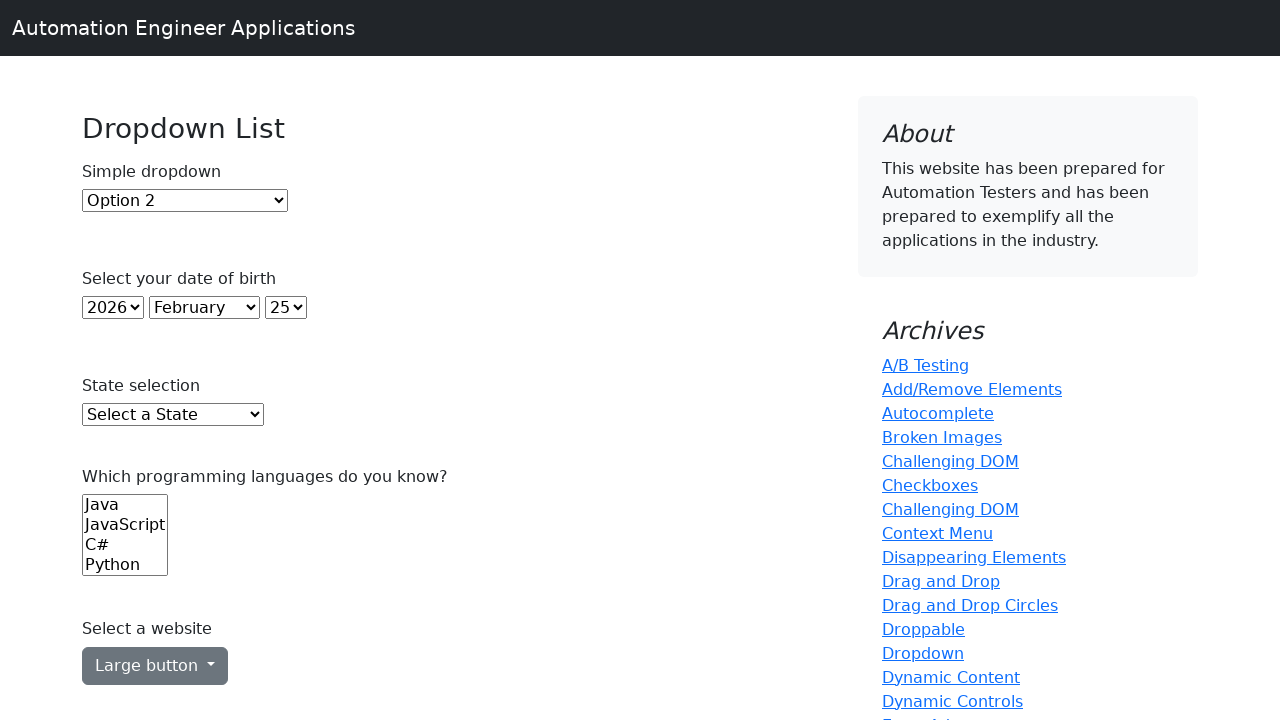

Waited 3 seconds after selecting Option 2 again
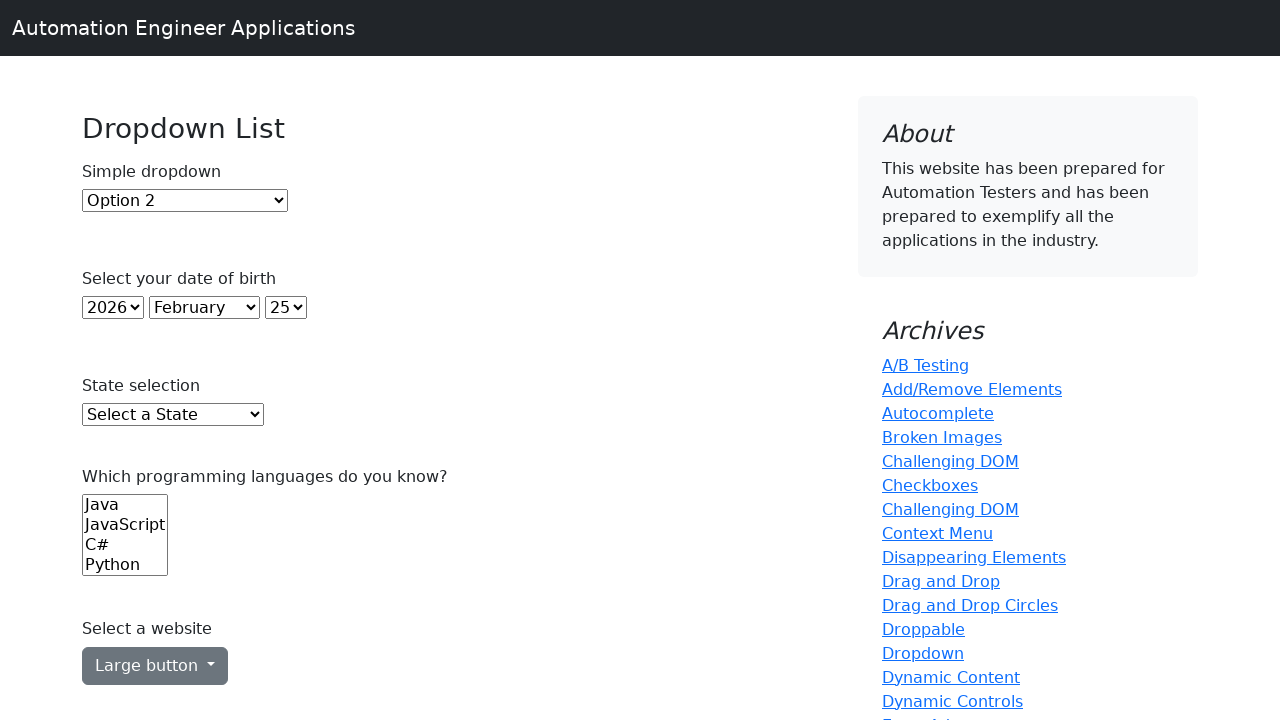

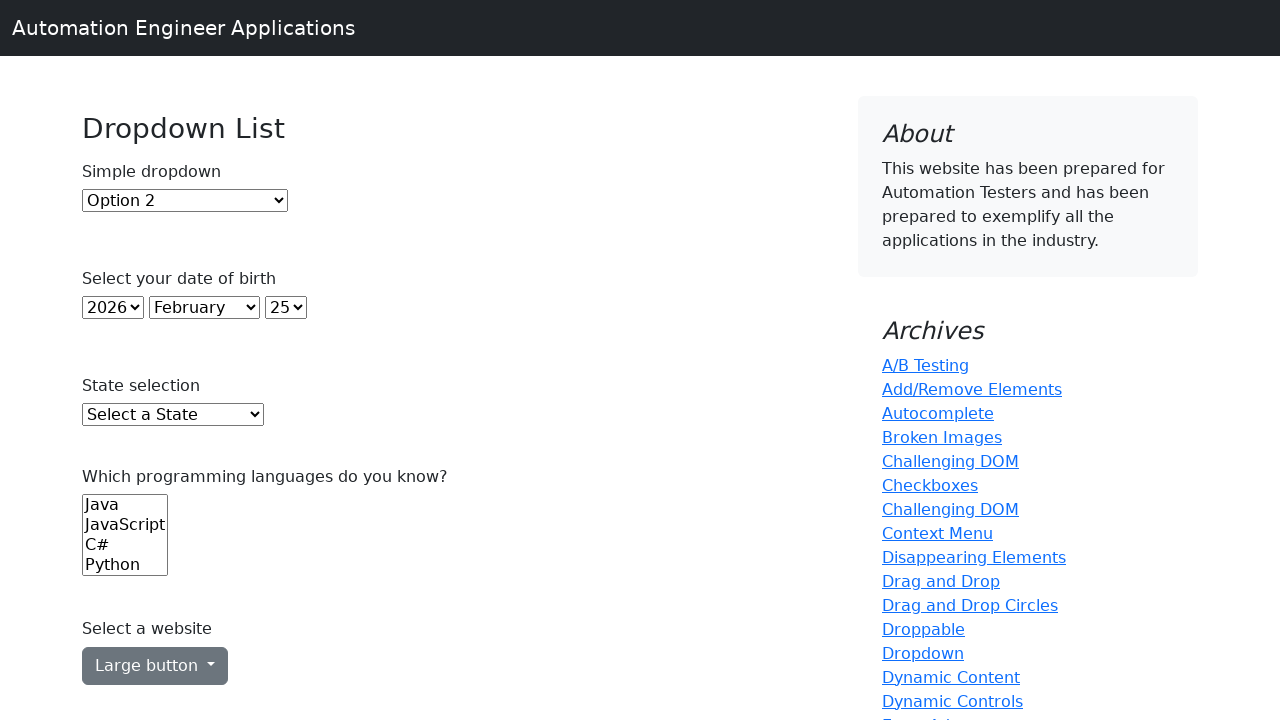